Tests waiting for a new button to appear on the page and then clicking it to trigger an alert

Starting URL: https://igorsmasc.github.io/praticando_waits/

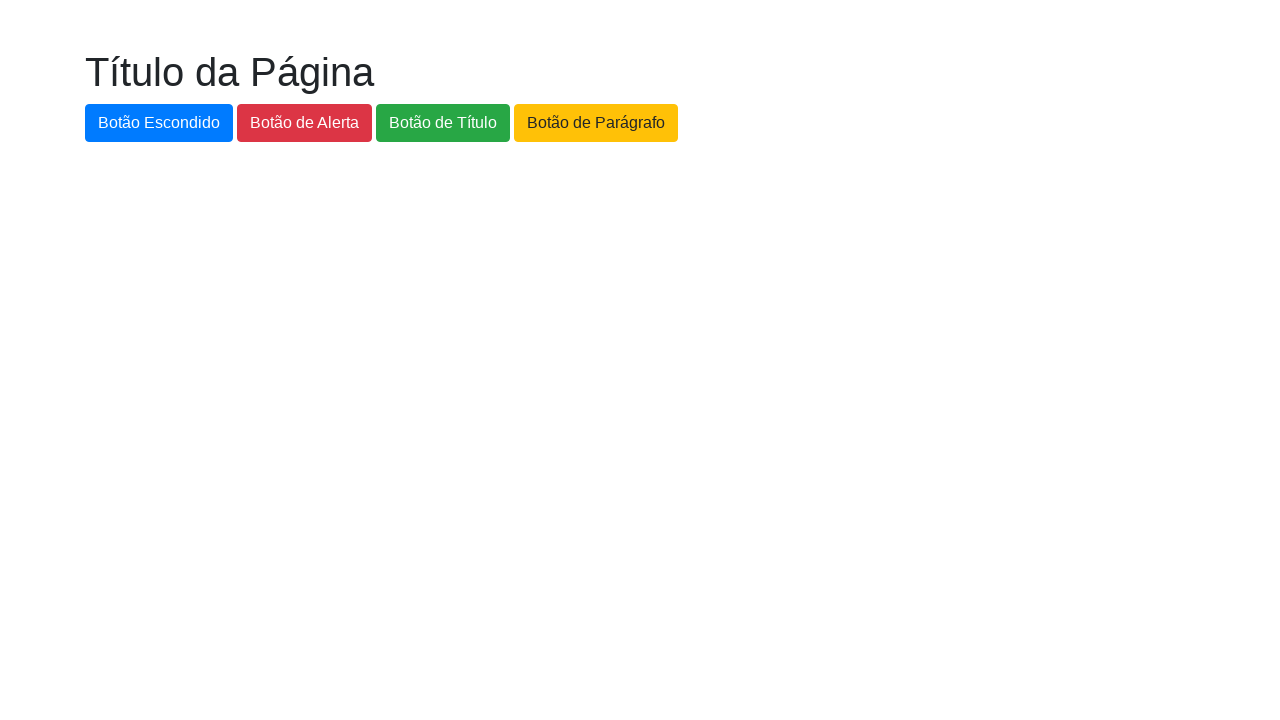

Set up dialog handler for alert verification
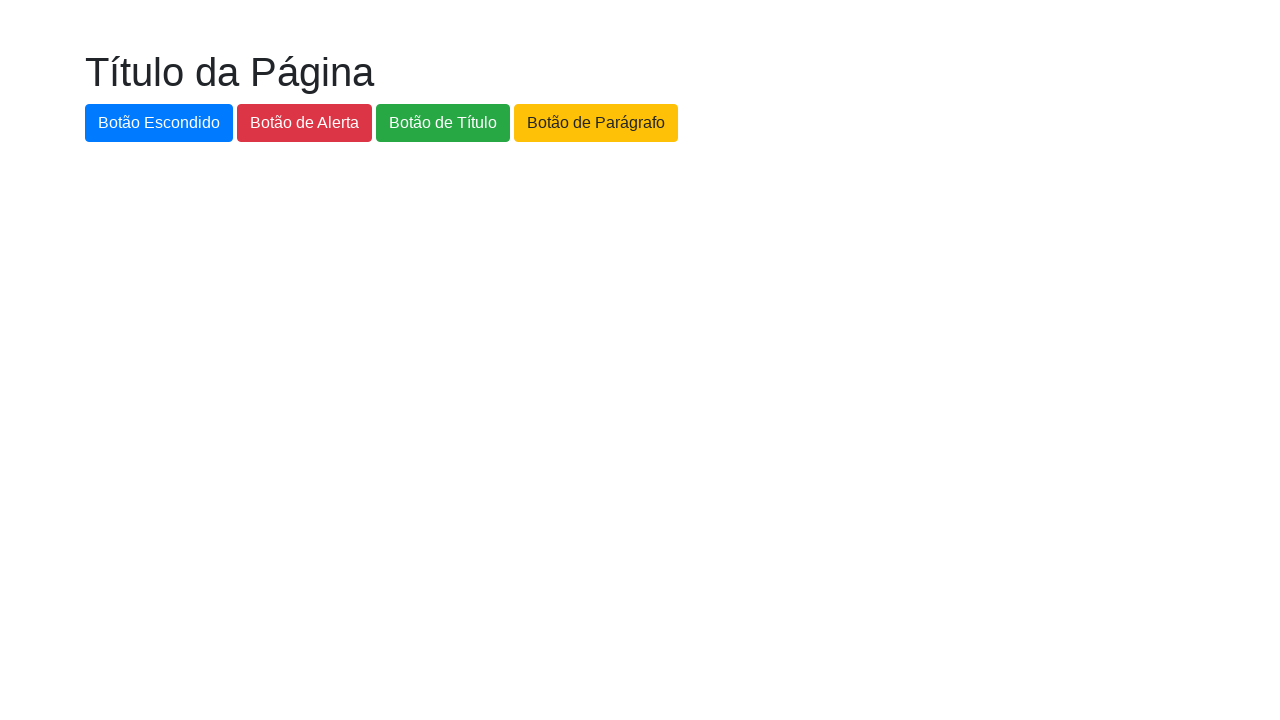

Waited for new button with id 'botao-novo' to appear
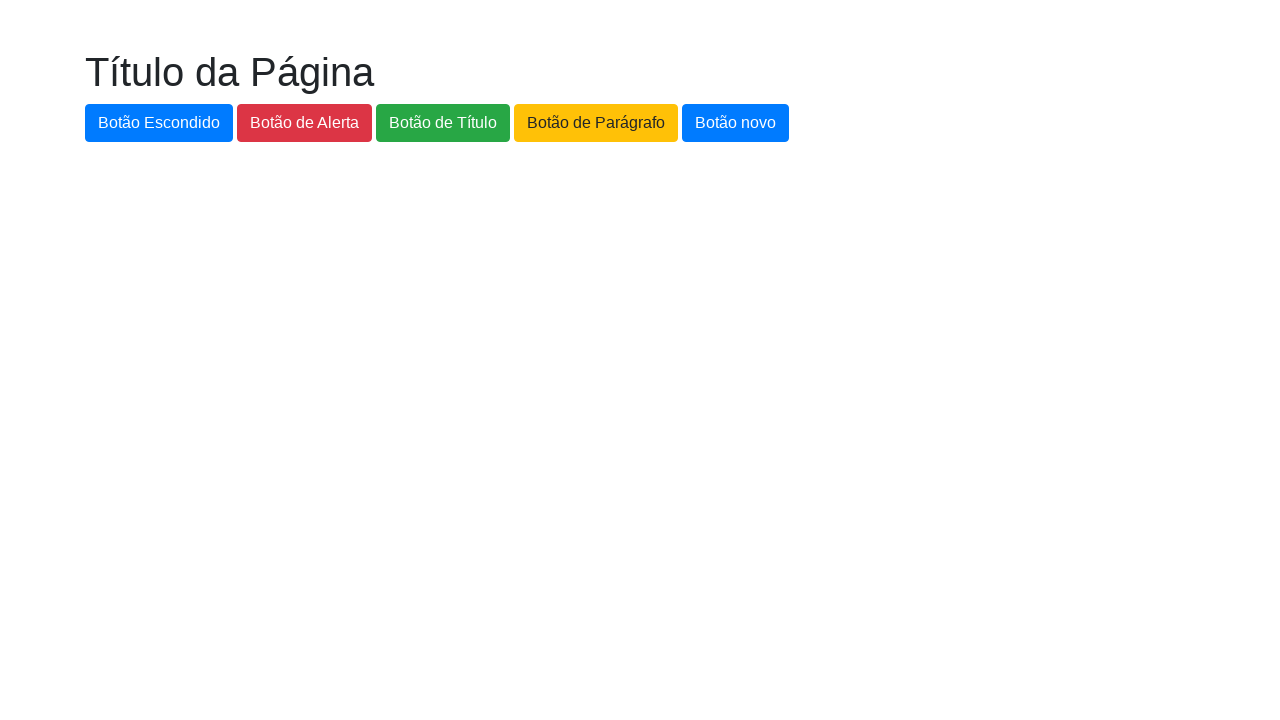

Clicked the new button at (736, 123) on #botao-novo
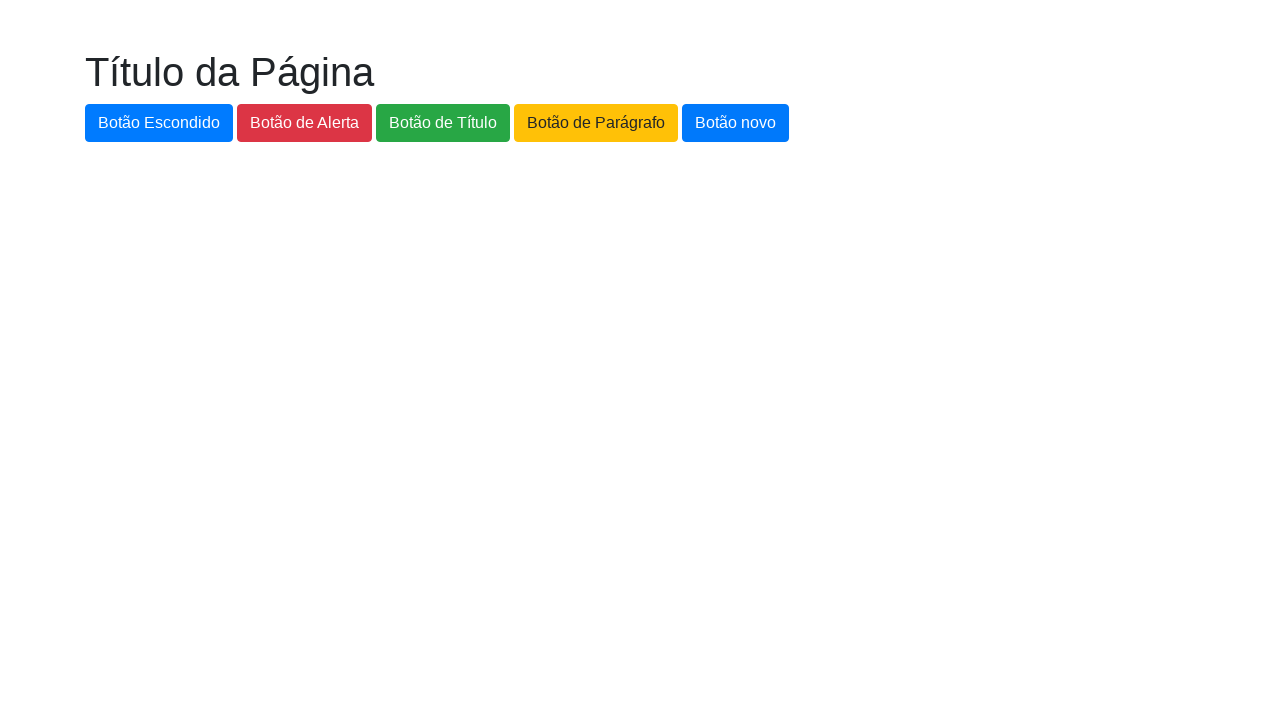

Waited 1000ms for dialog to be handled
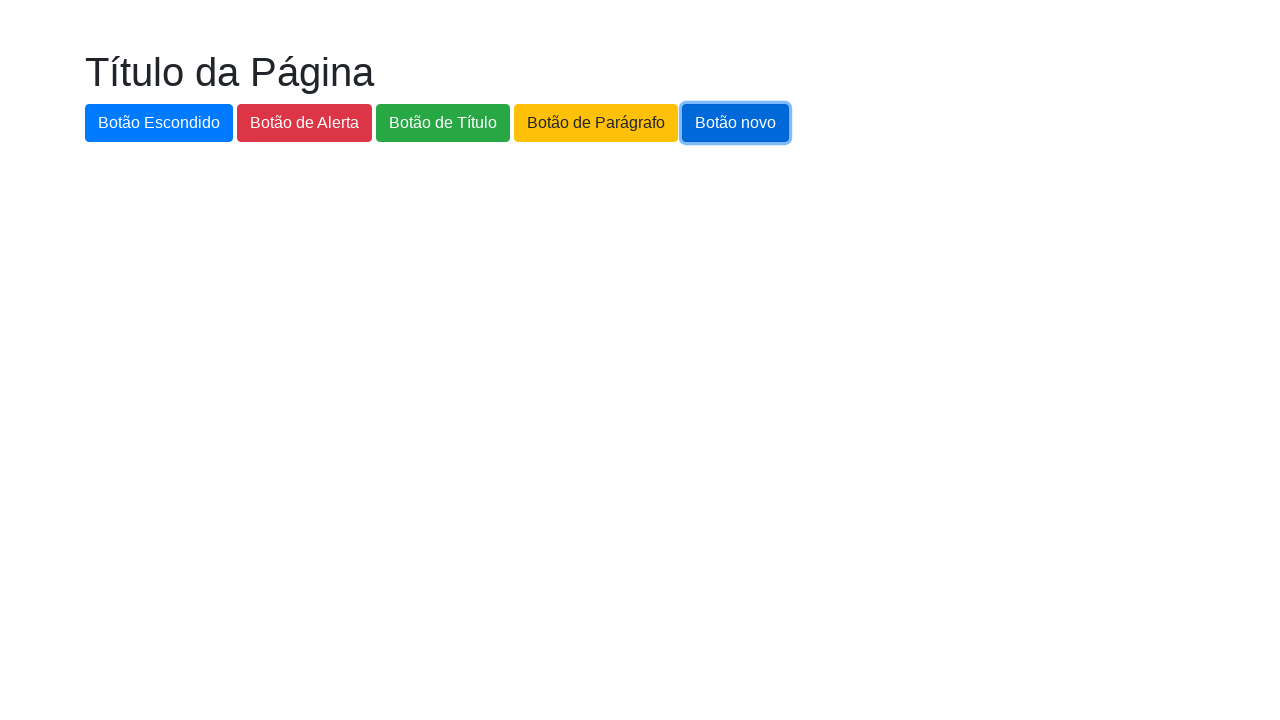

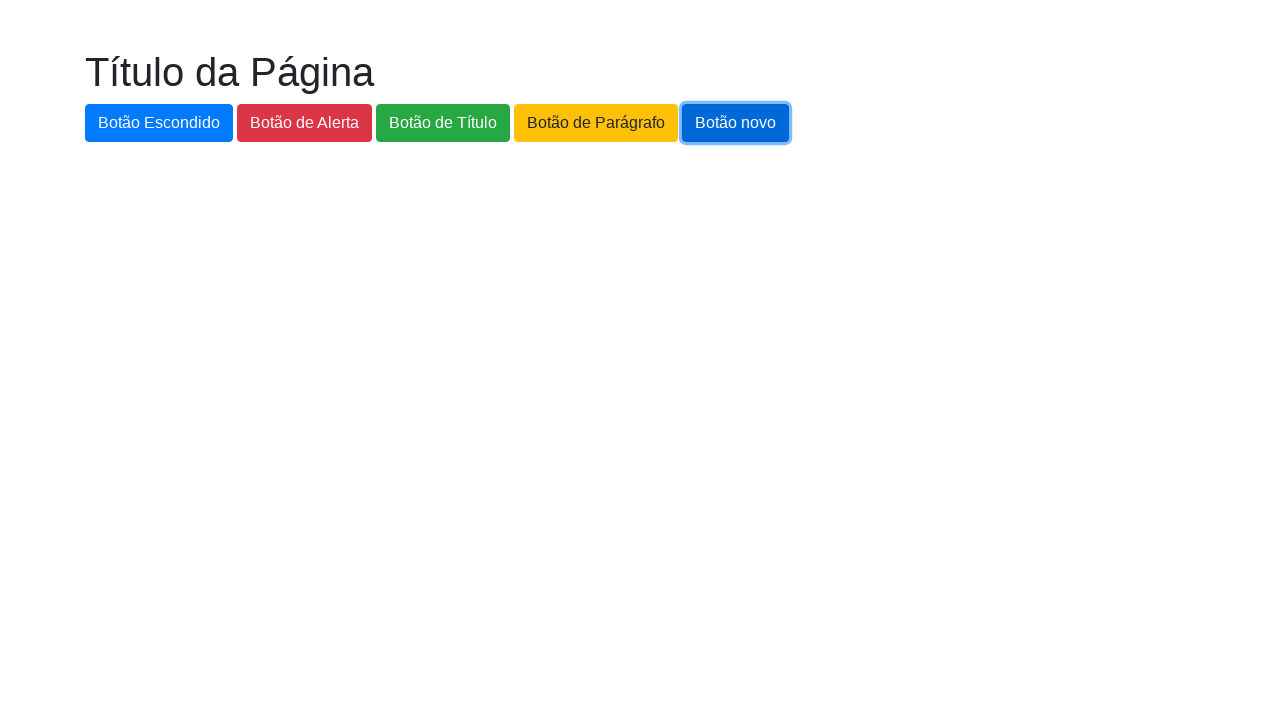